Tests iframe interaction by clicking buttons inside frames and nested frames, and counting the total number of frames on the page

Starting URL: https://leafground.com/frame.xhtml

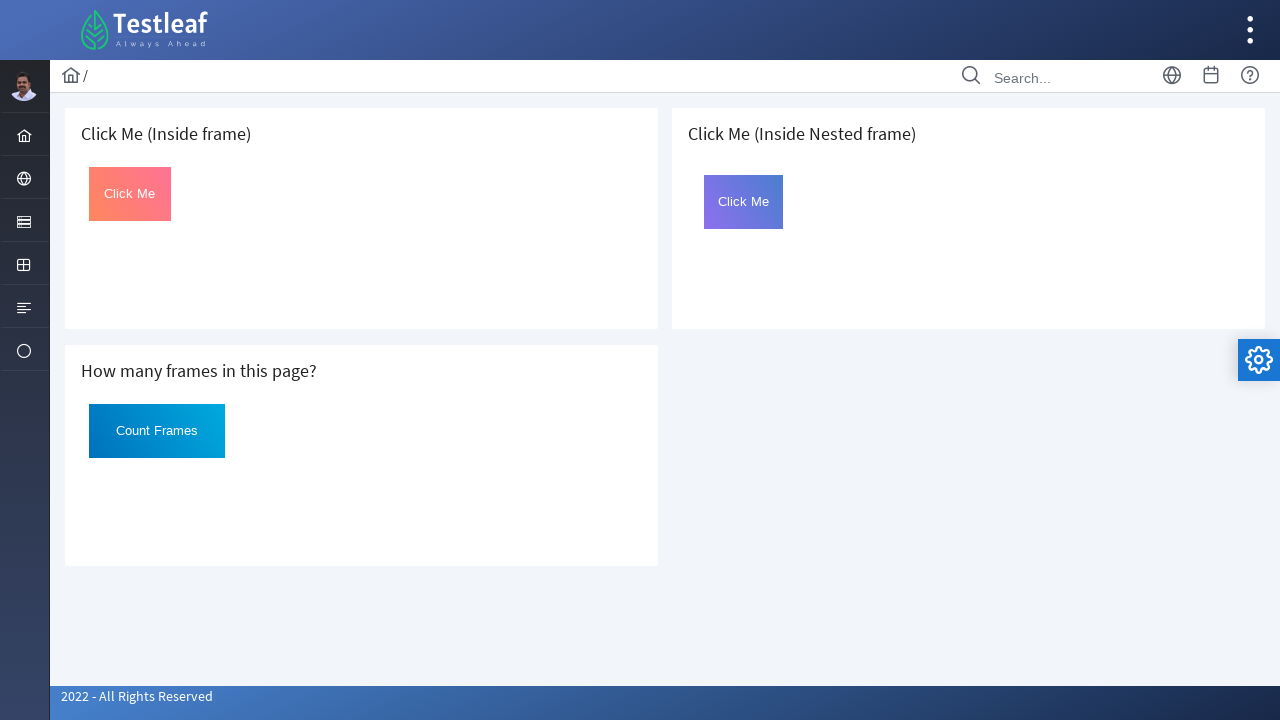

Located first iframe on the page
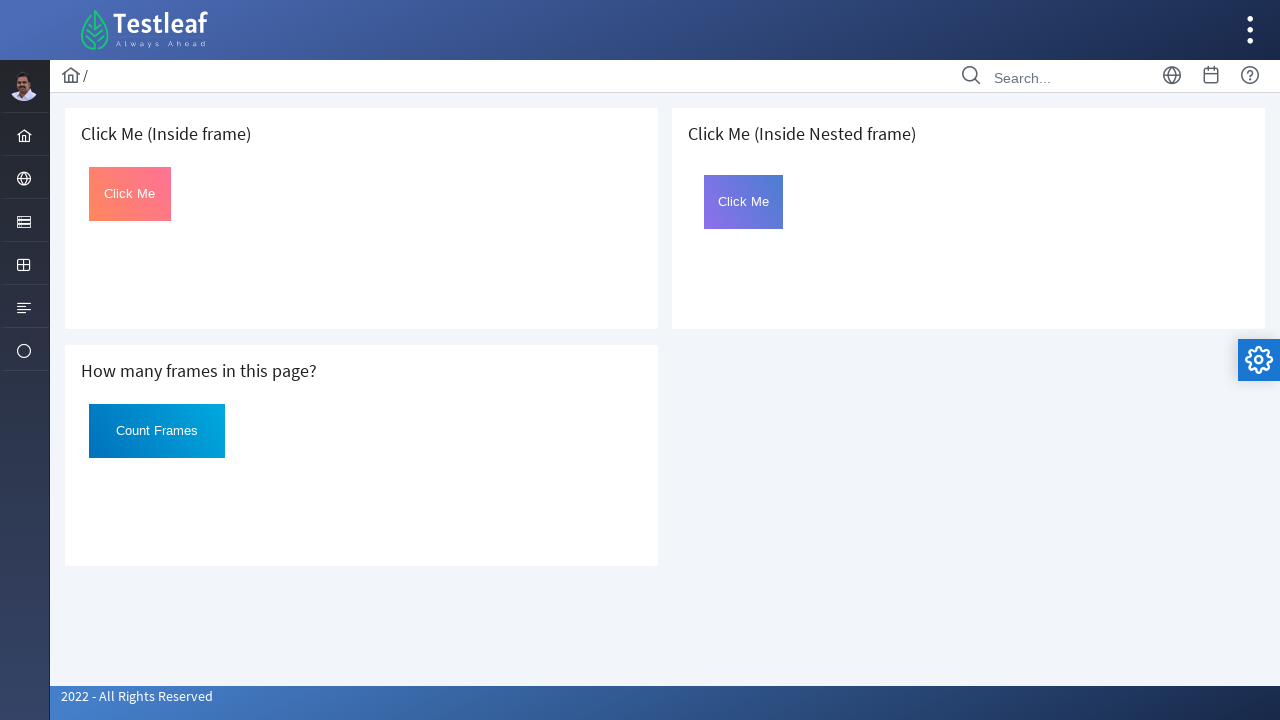

Located click button inside first frame
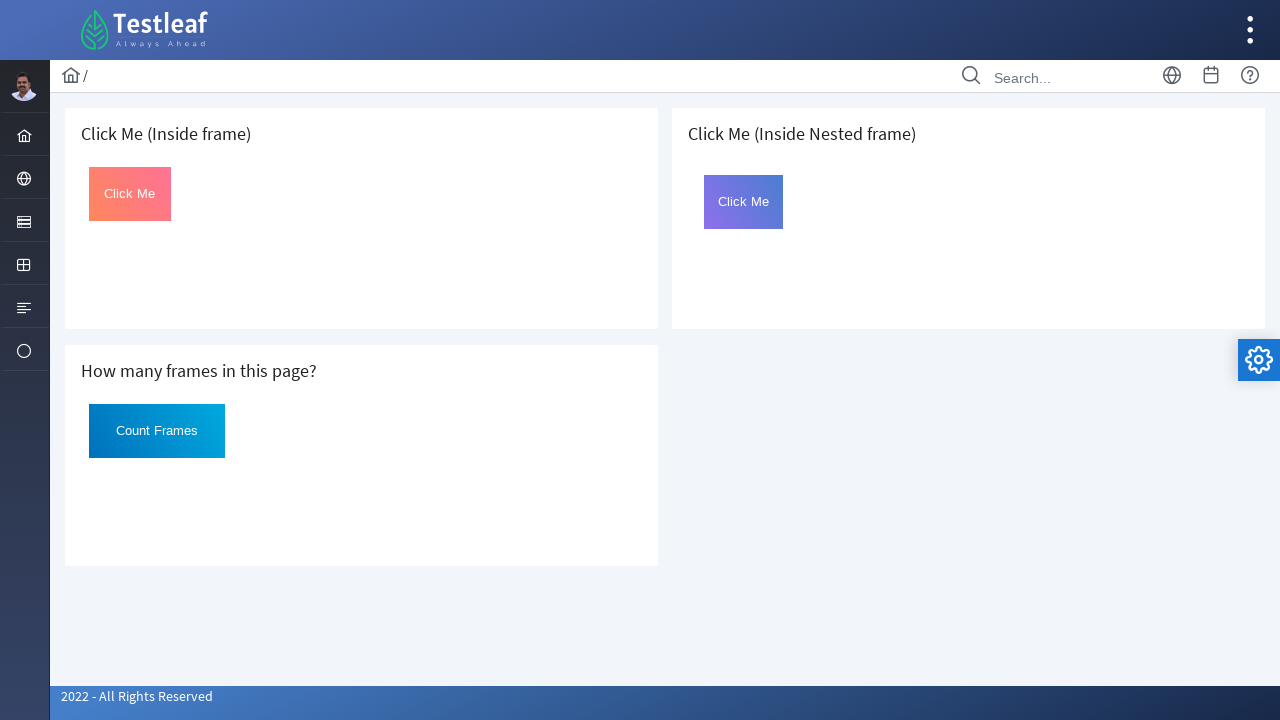

Clicked button inside first frame at (130, 194) on iframe >> nth=0 >> internal:control=enter-frame >> xpath=//*[@id='Click']
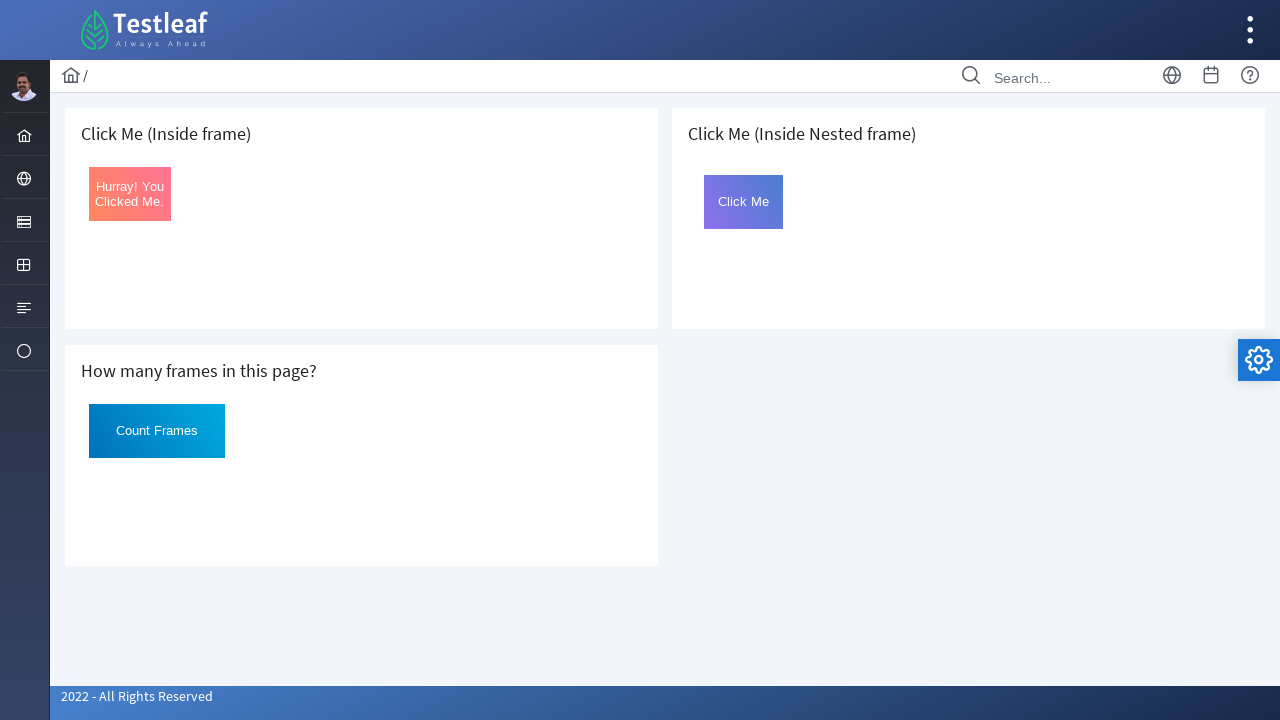

Retrieved text after clicking first frame button: Hurray! You Clicked Me.
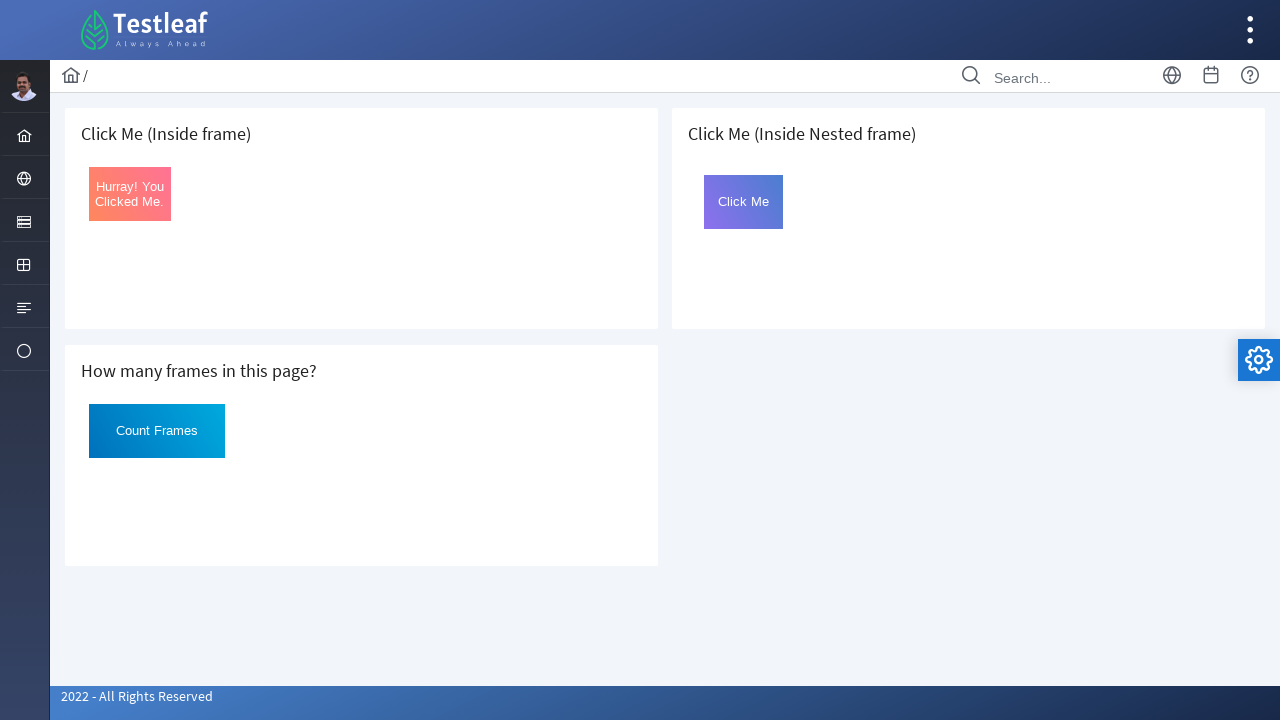

Located third iframe on the page
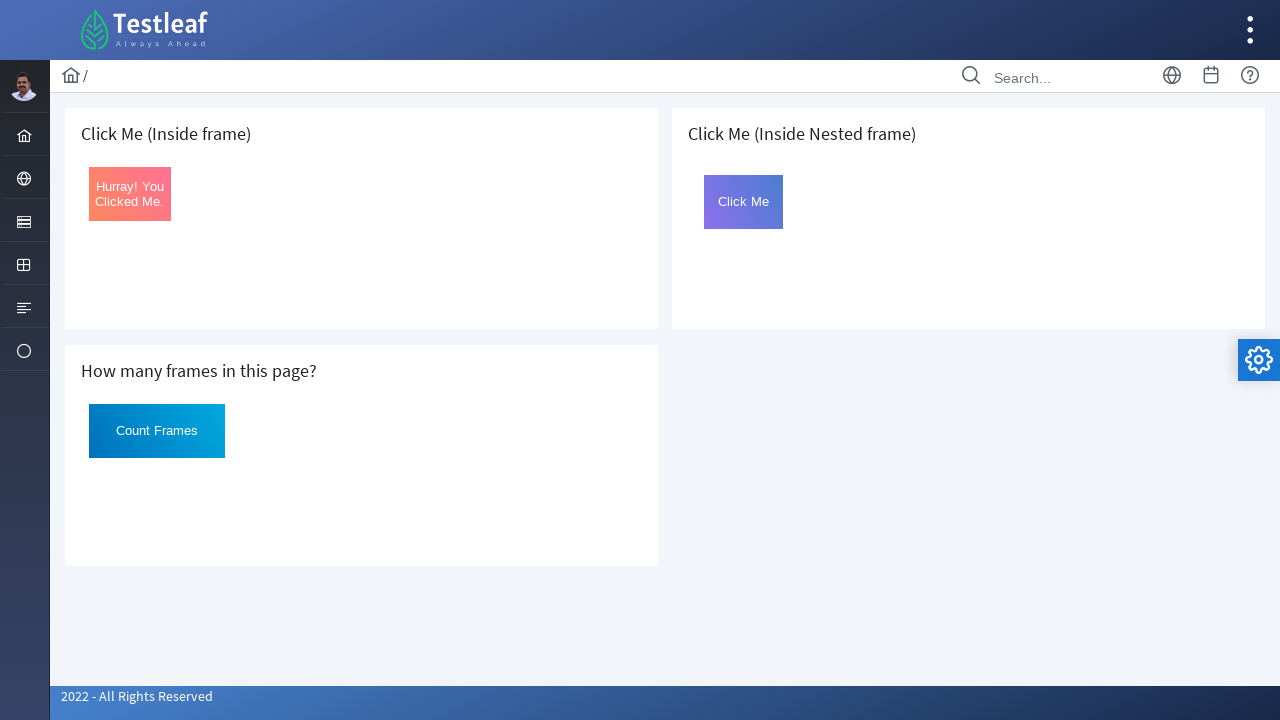

Located nested frame inside third iframe
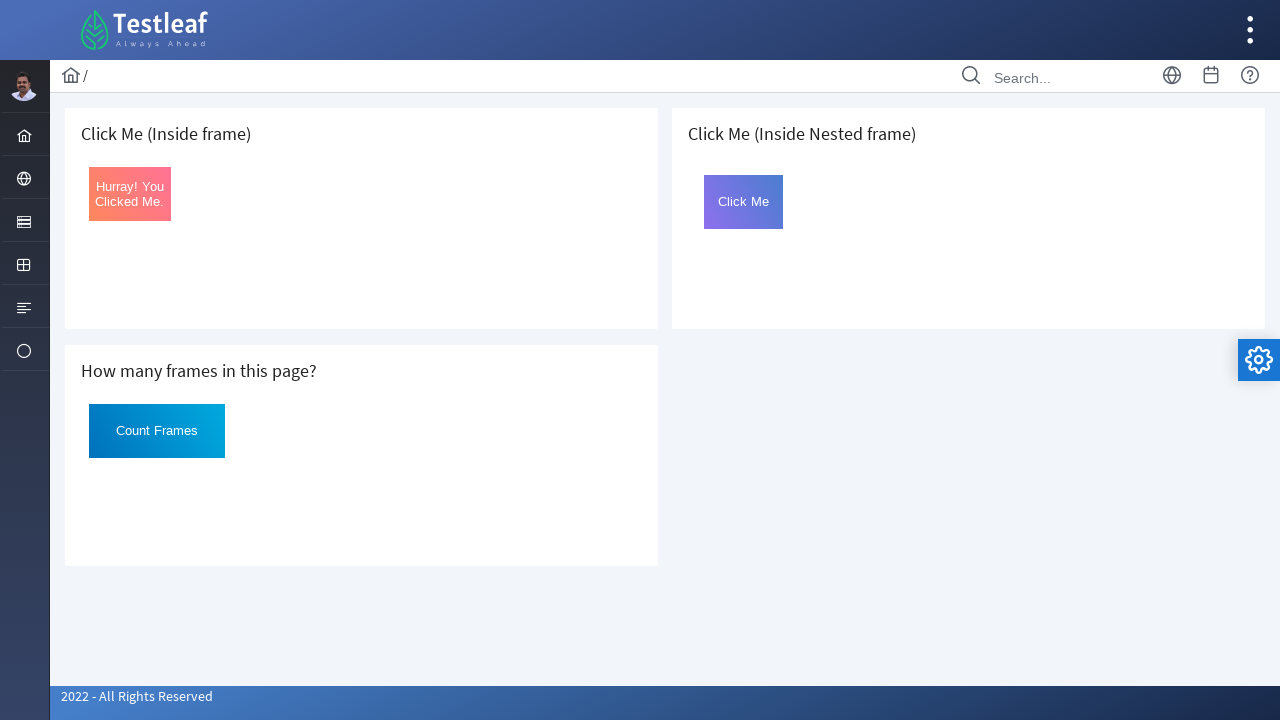

Located click button inside nested frame
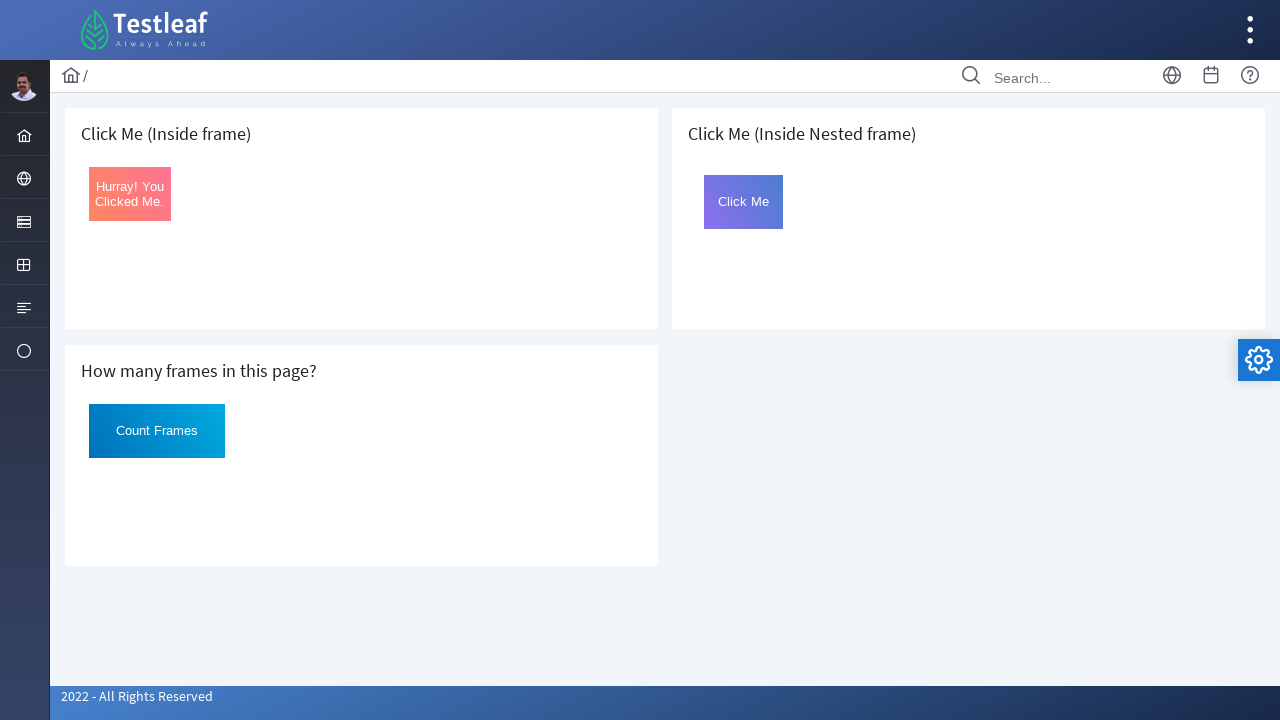

Clicked button inside nested frame at (744, 202) on iframe >> nth=2 >> internal:control=enter-frame >> iframe[name='frame2'] >> inte
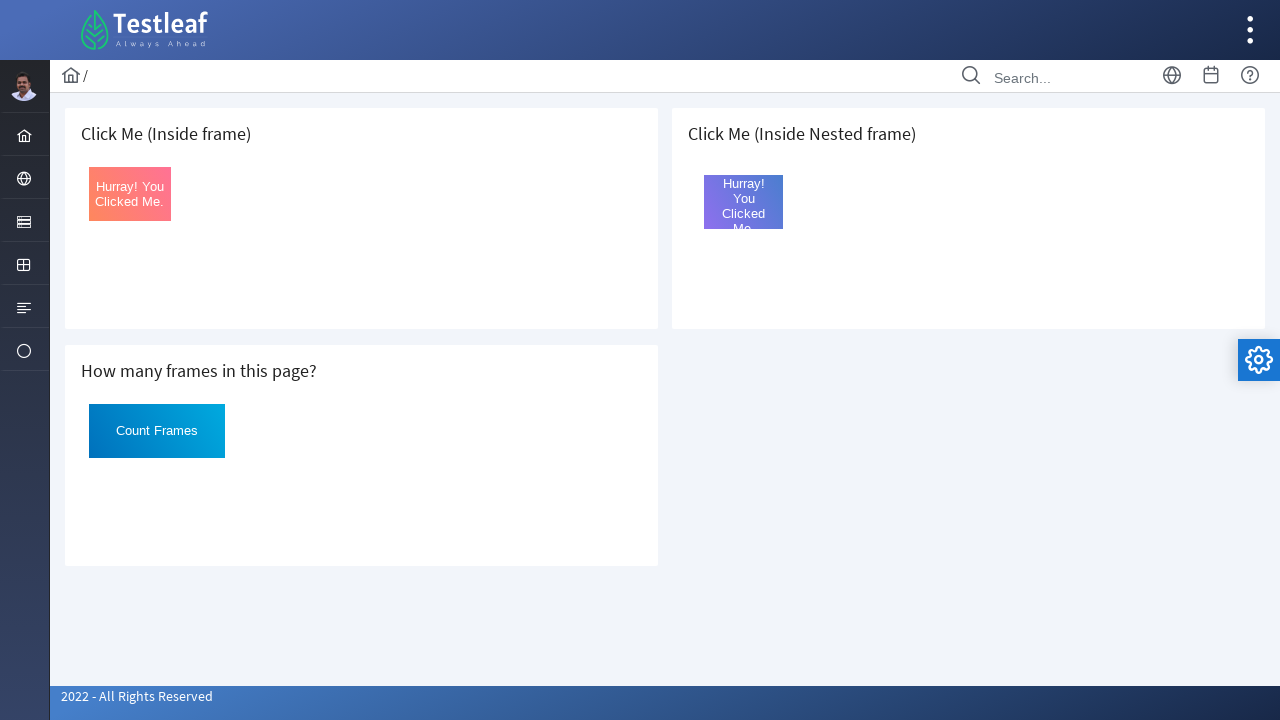

Retrieved text after clicking nested frame button: Hurray! You Clicked Me.
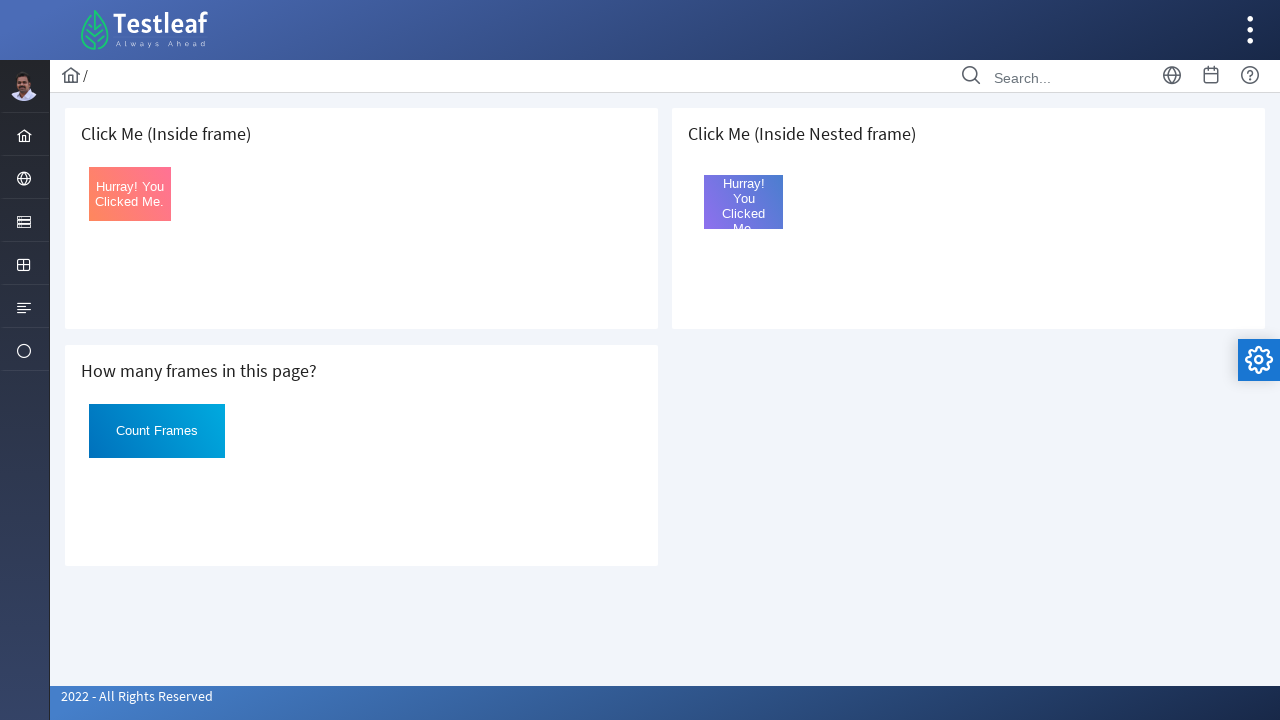

Retrieved all iframe elements on the page
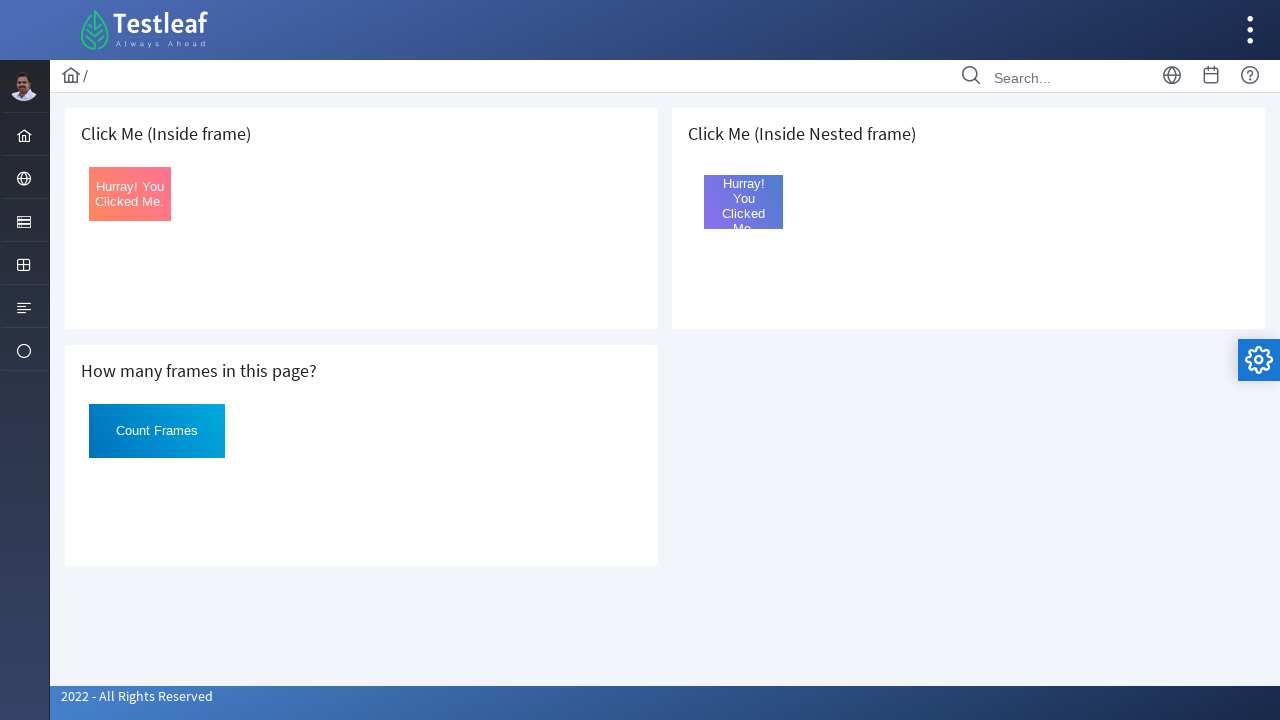

Counted total number of frames: 3
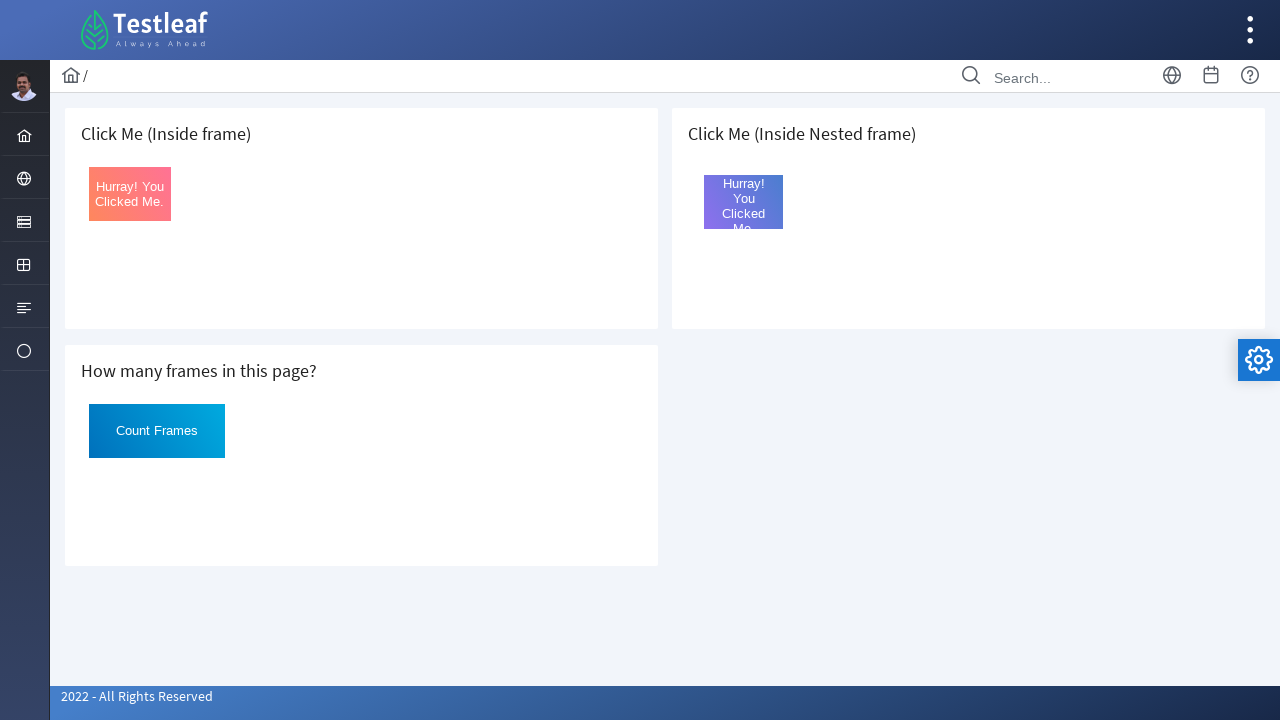

Retrieved src attribute from iframe: default.xhtml
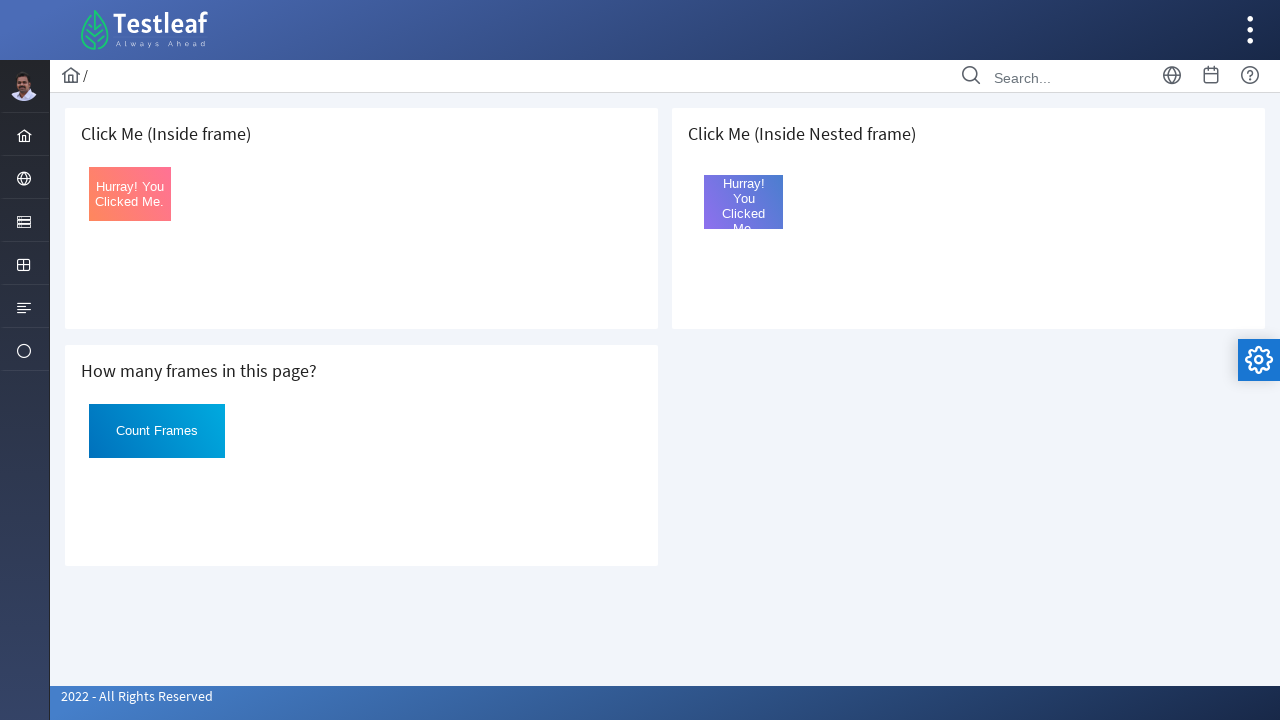

Retrieved src attribute from iframe: nested.xhtml
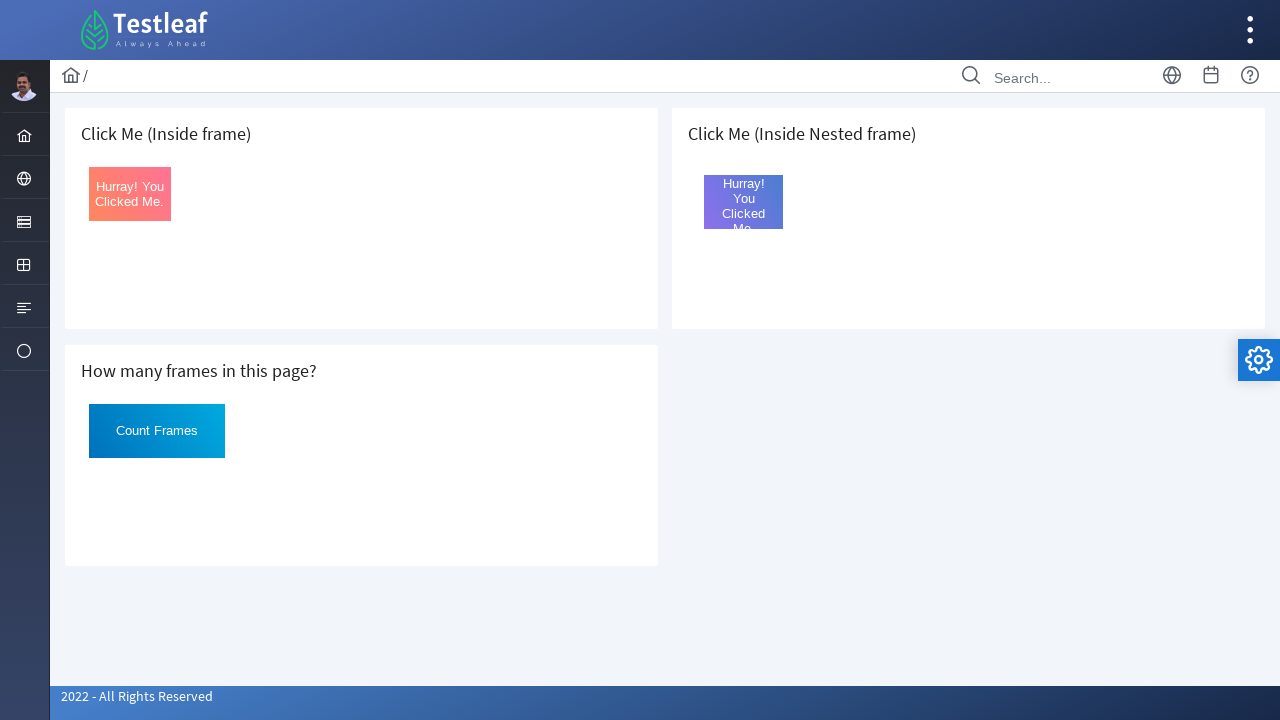

Retrieved src attribute from iframe: page.xhtml
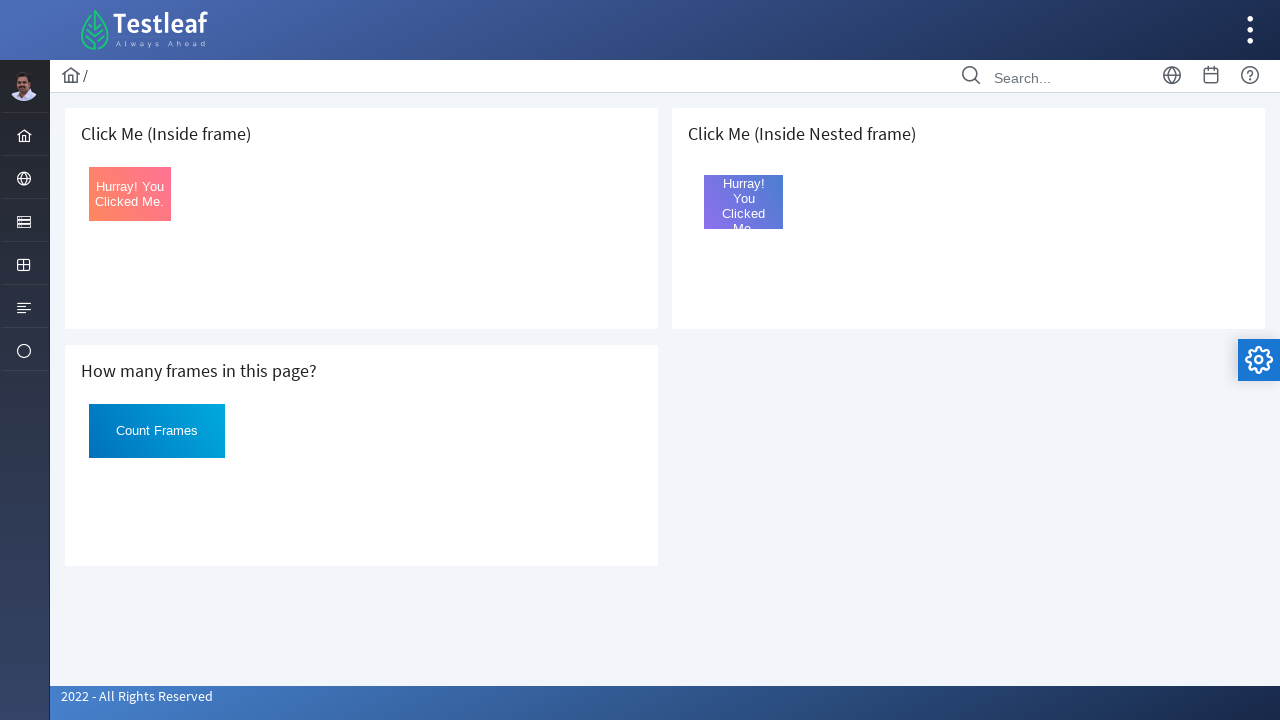

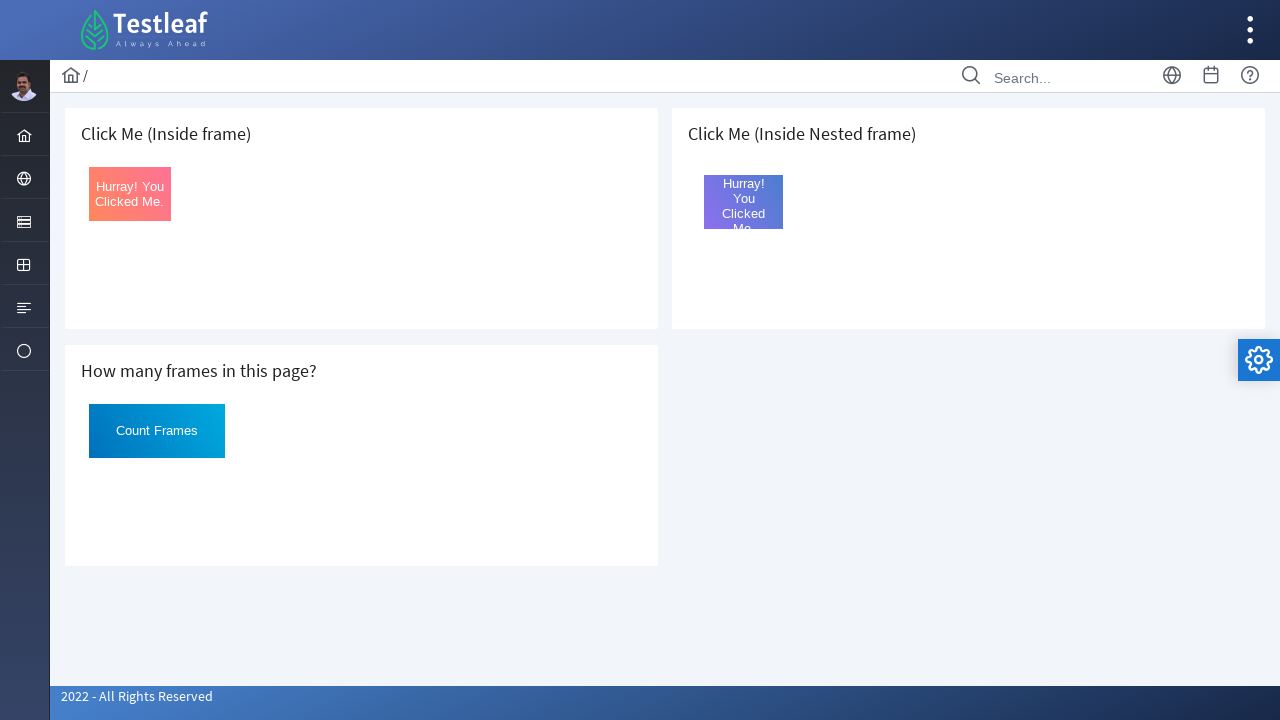